Tests marking all todo items as completed using the toggle-all checkbox

Starting URL: https://demo.playwright.dev/todomvc

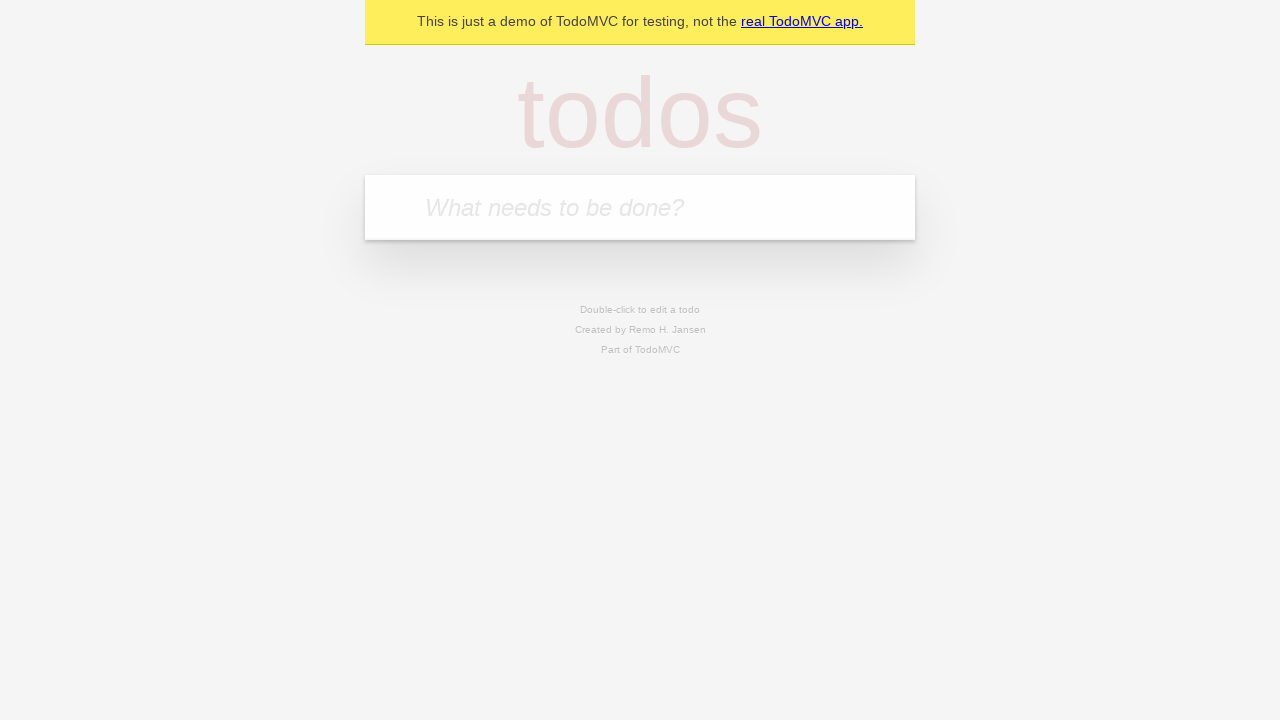

Located the todo input field
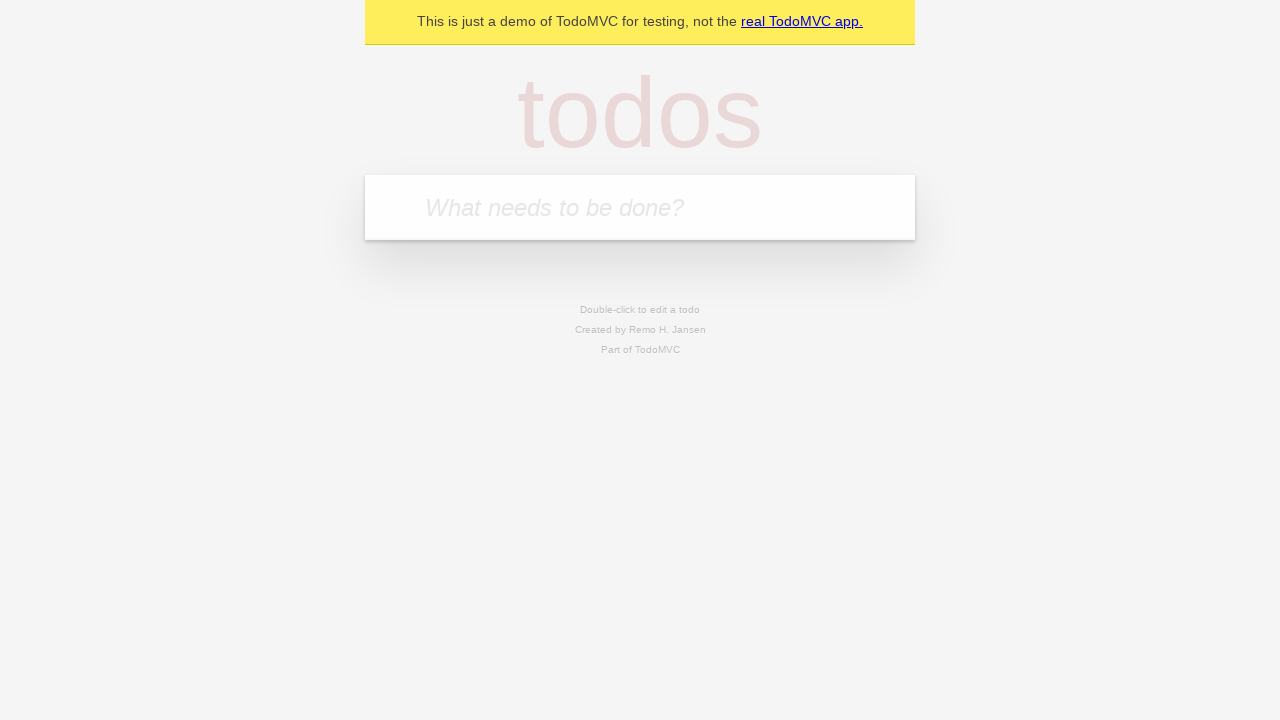

Filled todo input with 'buy some cheese' on internal:attr=[placeholder="What needs to be done?"i]
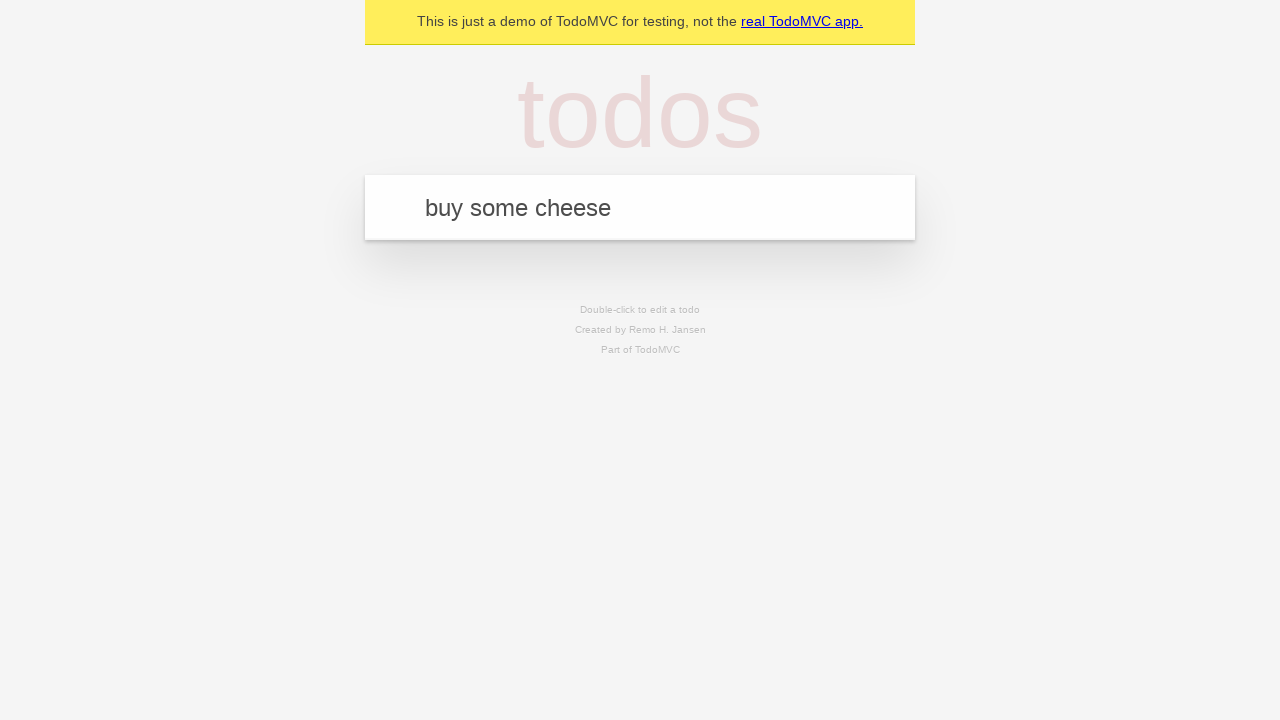

Pressed Enter to add 'buy some cheese' to the todo list on internal:attr=[placeholder="What needs to be done?"i]
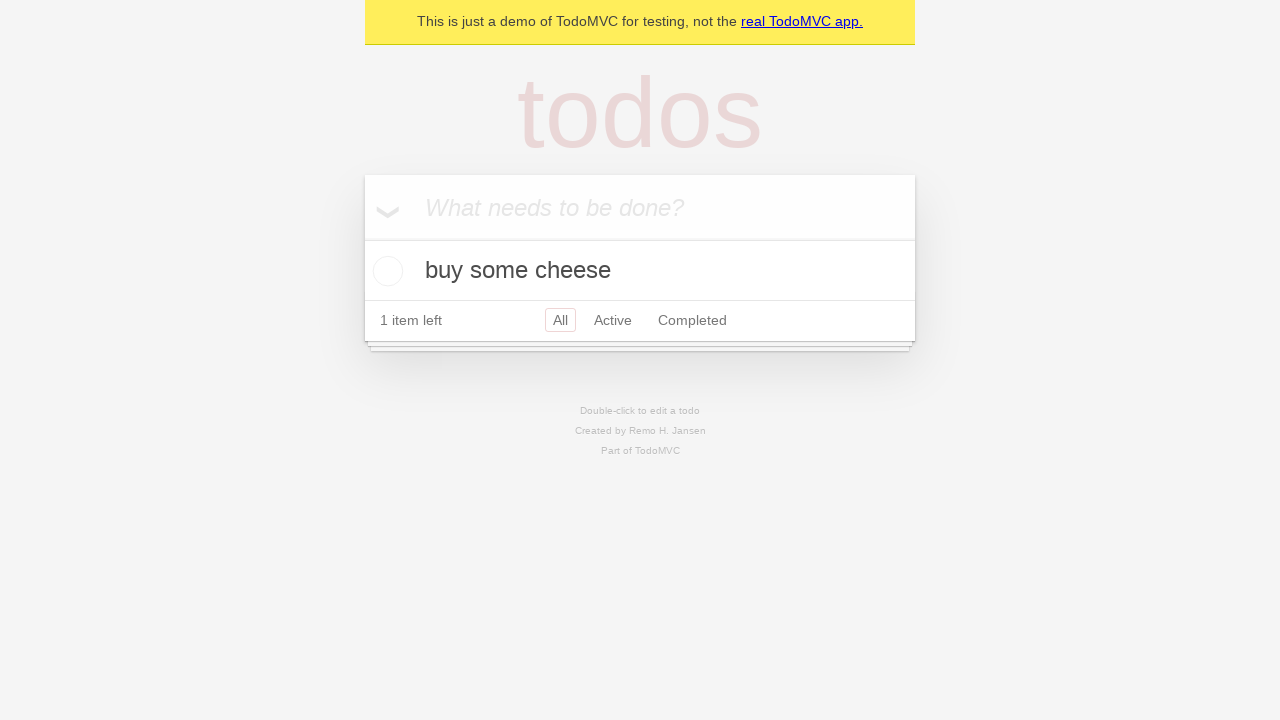

Filled todo input with 'feed the cat' on internal:attr=[placeholder="What needs to be done?"i]
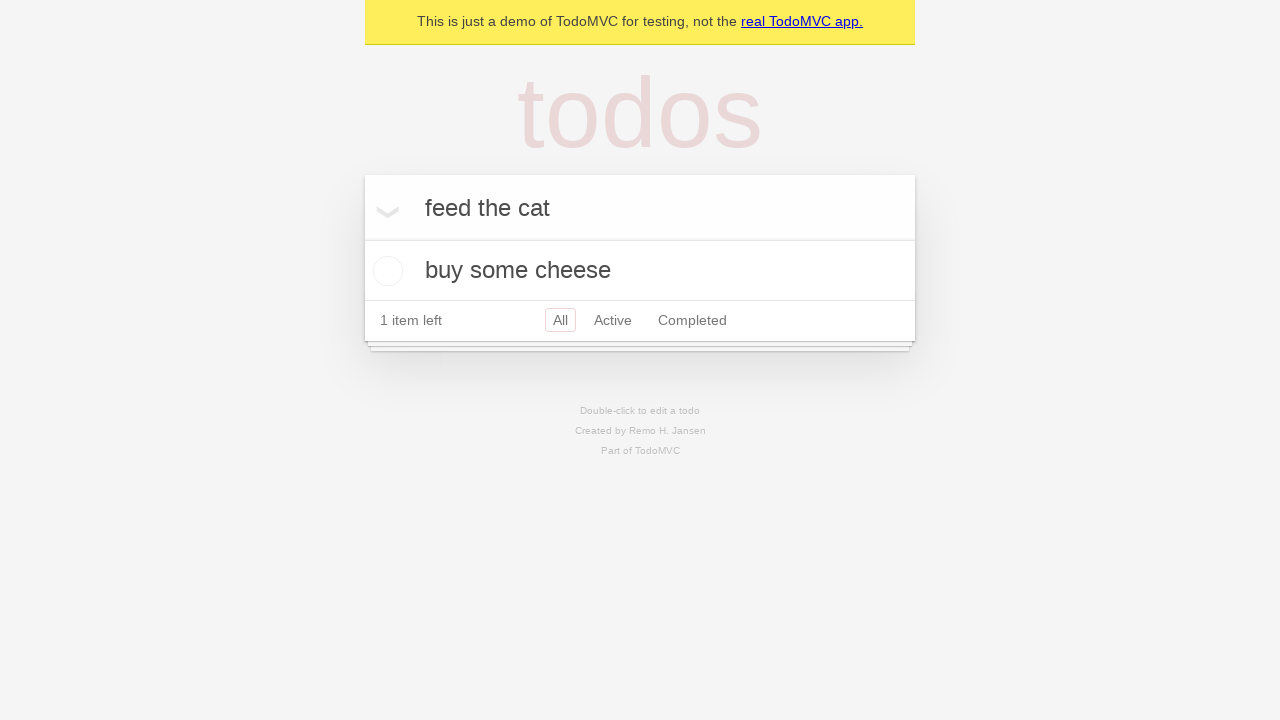

Pressed Enter to add 'feed the cat' to the todo list on internal:attr=[placeholder="What needs to be done?"i]
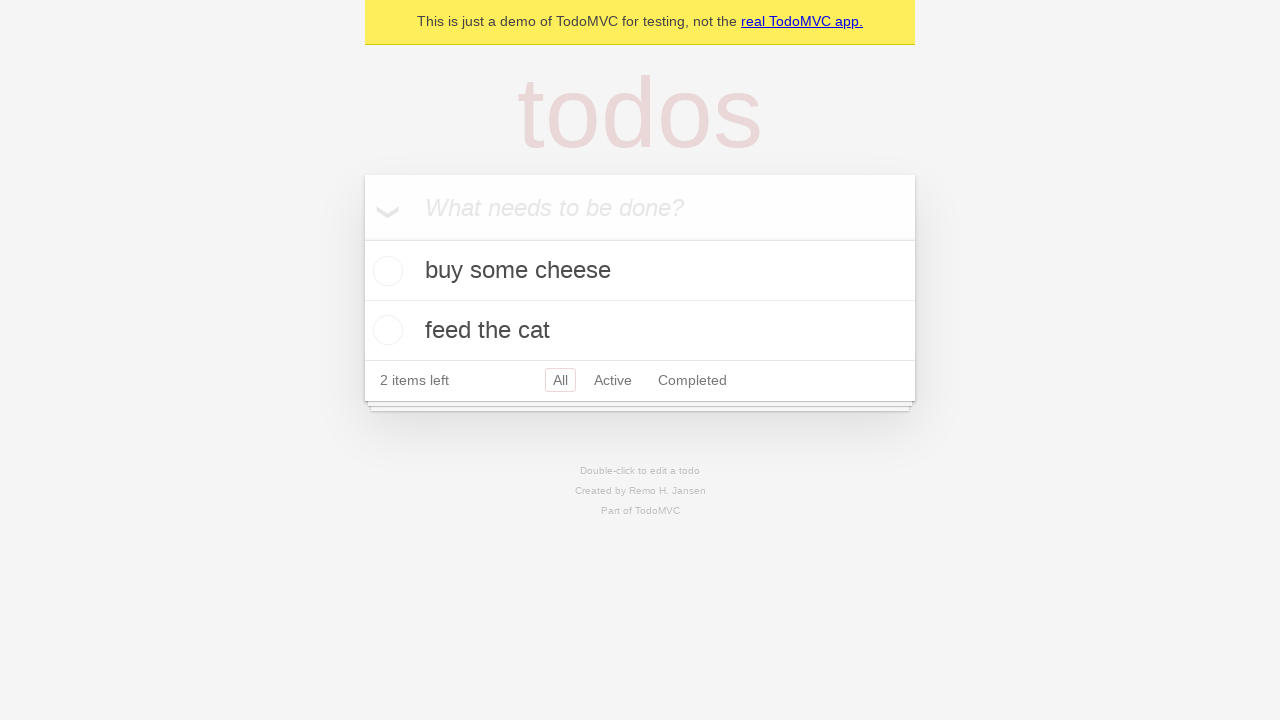

Filled todo input with 'book a doctors appointment' on internal:attr=[placeholder="What needs to be done?"i]
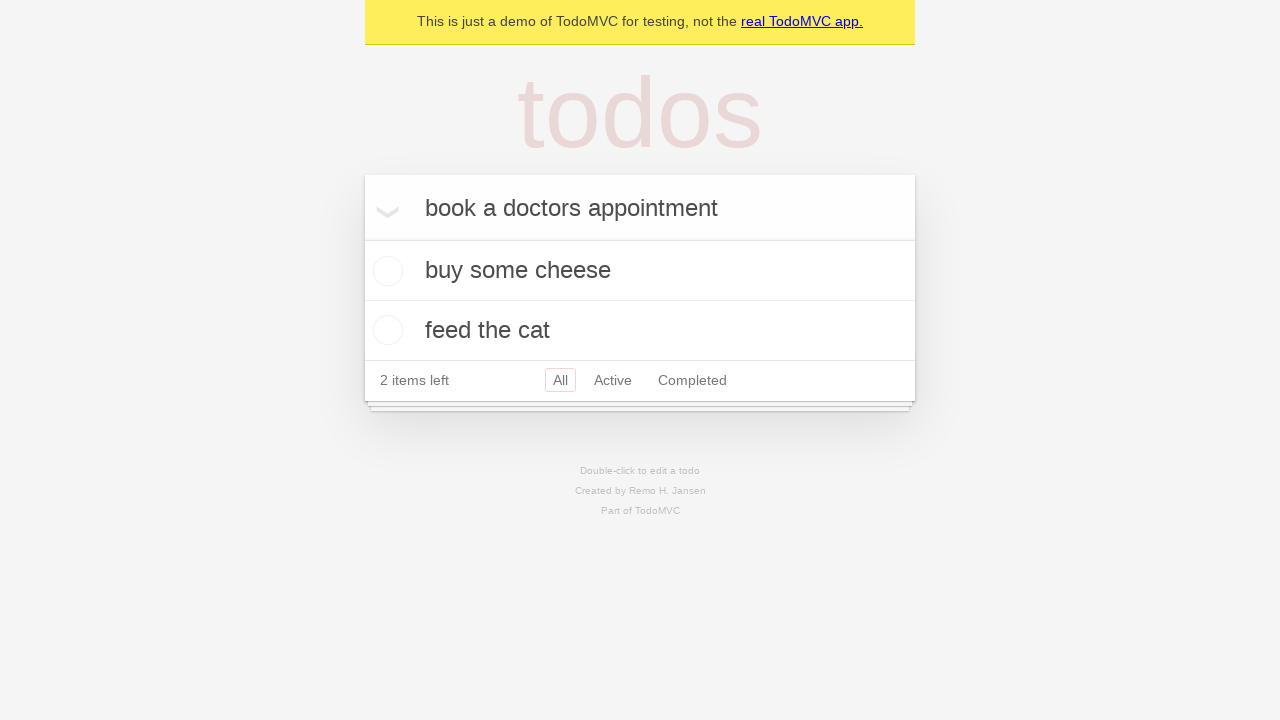

Pressed Enter to add 'book a doctors appointment' to the todo list on internal:attr=[placeholder="What needs to be done?"i]
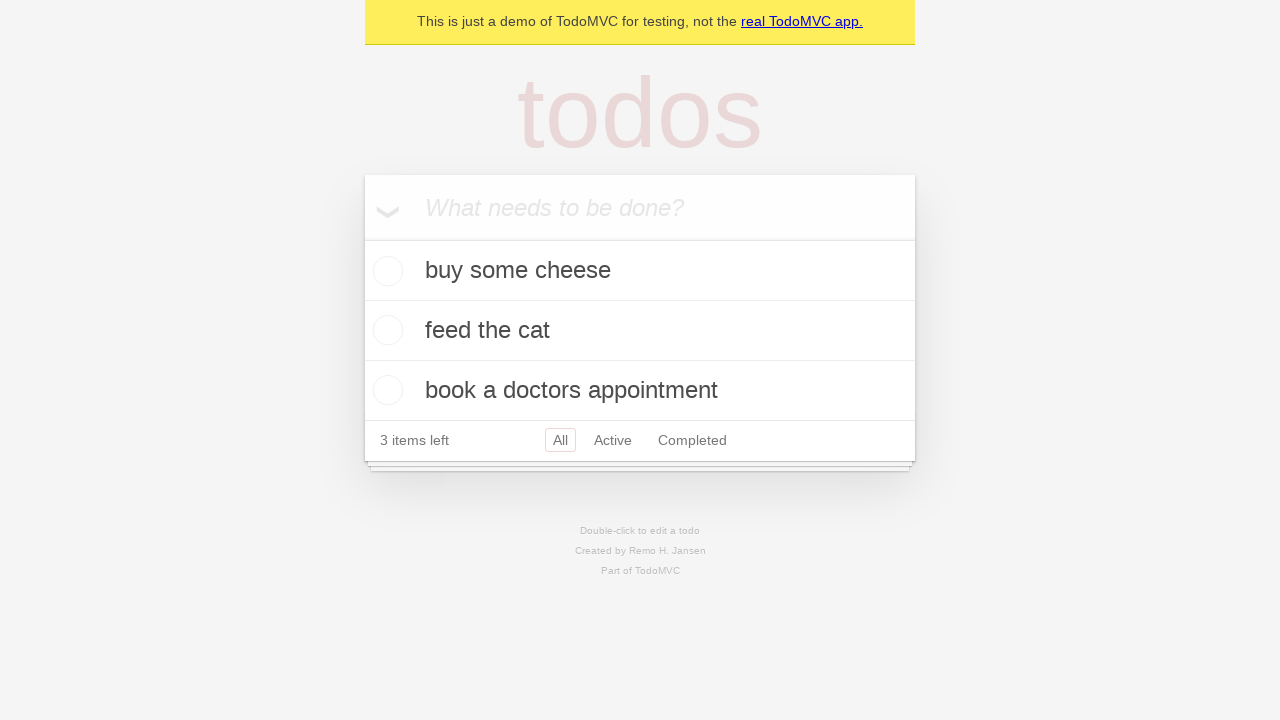

Clicked 'Mark all as complete' checkbox to complete all todos at (362, 238) on internal:label="Mark all as complete"i
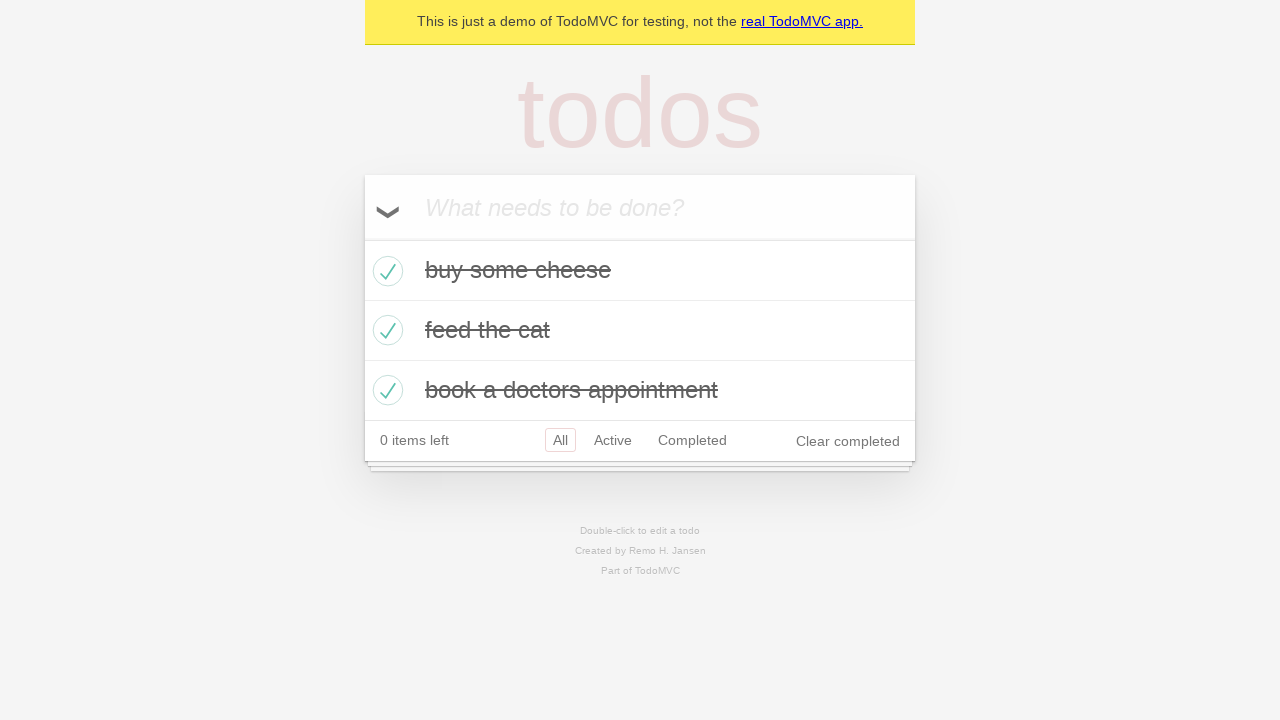

All todo items transitioned to completed state
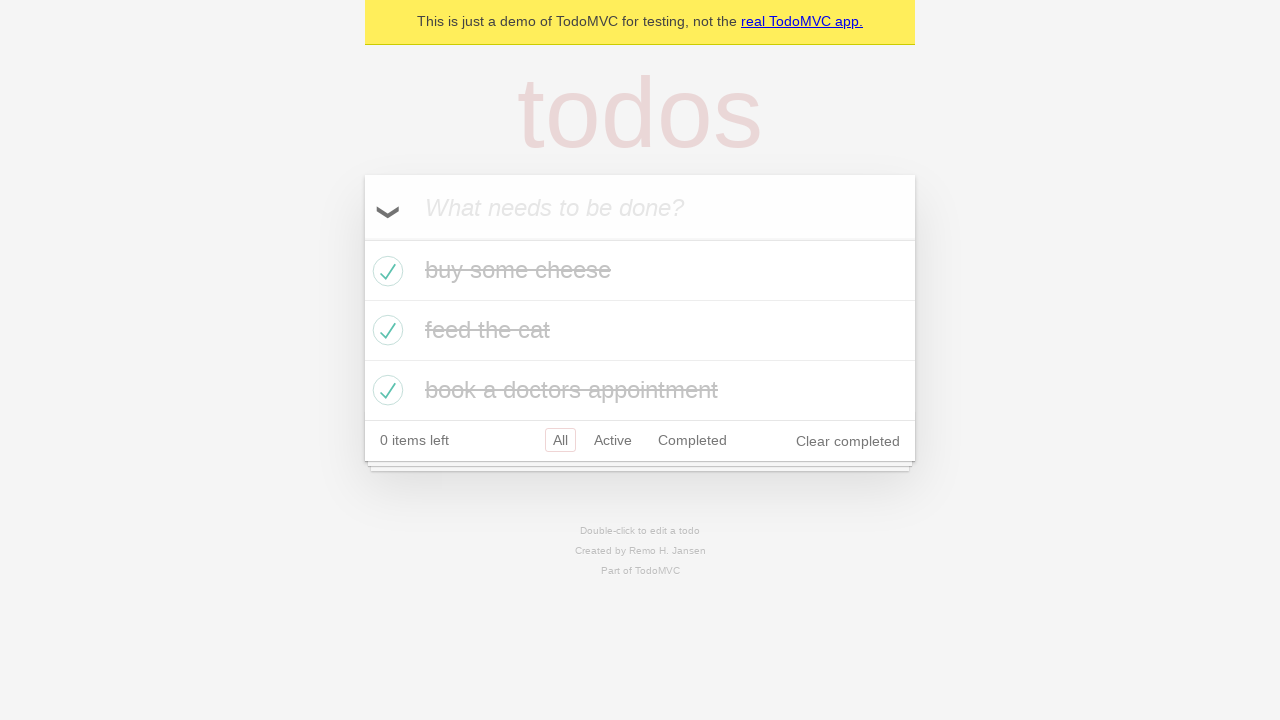

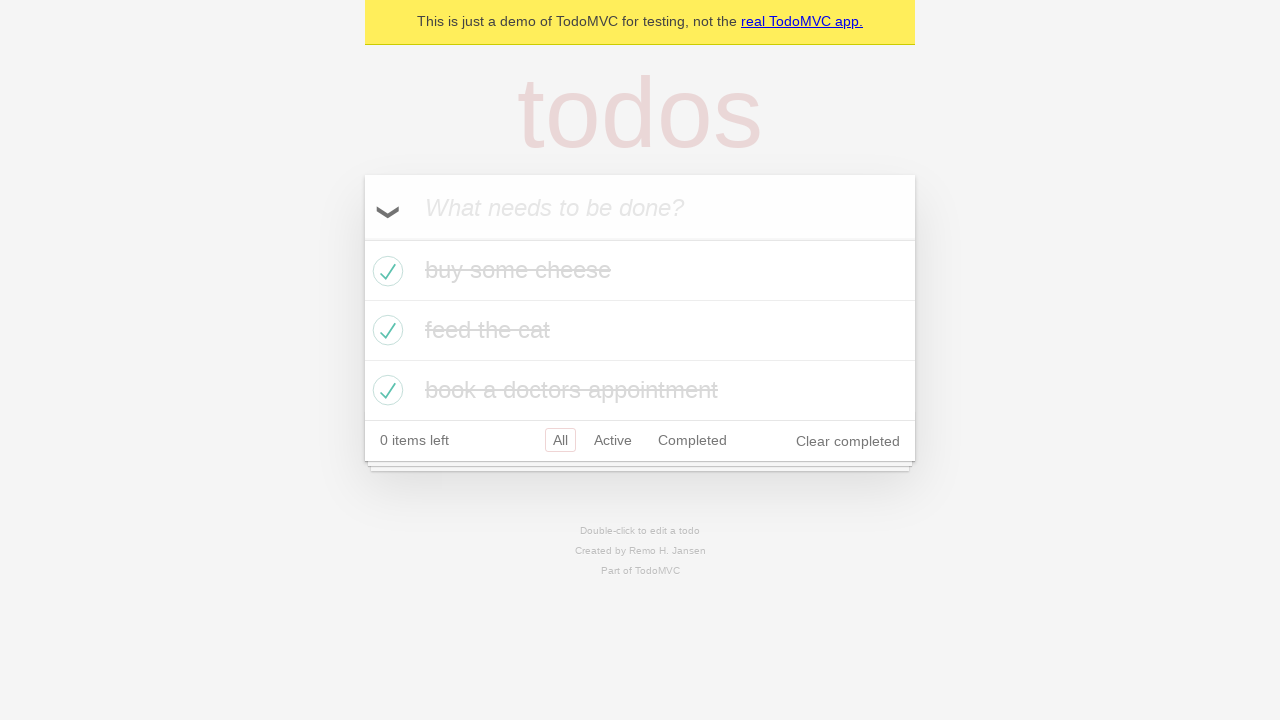